Demonstrates CSS selector usage by locating the search box element on the FirstCry website

Starting URL: https://www.firstcry.com/

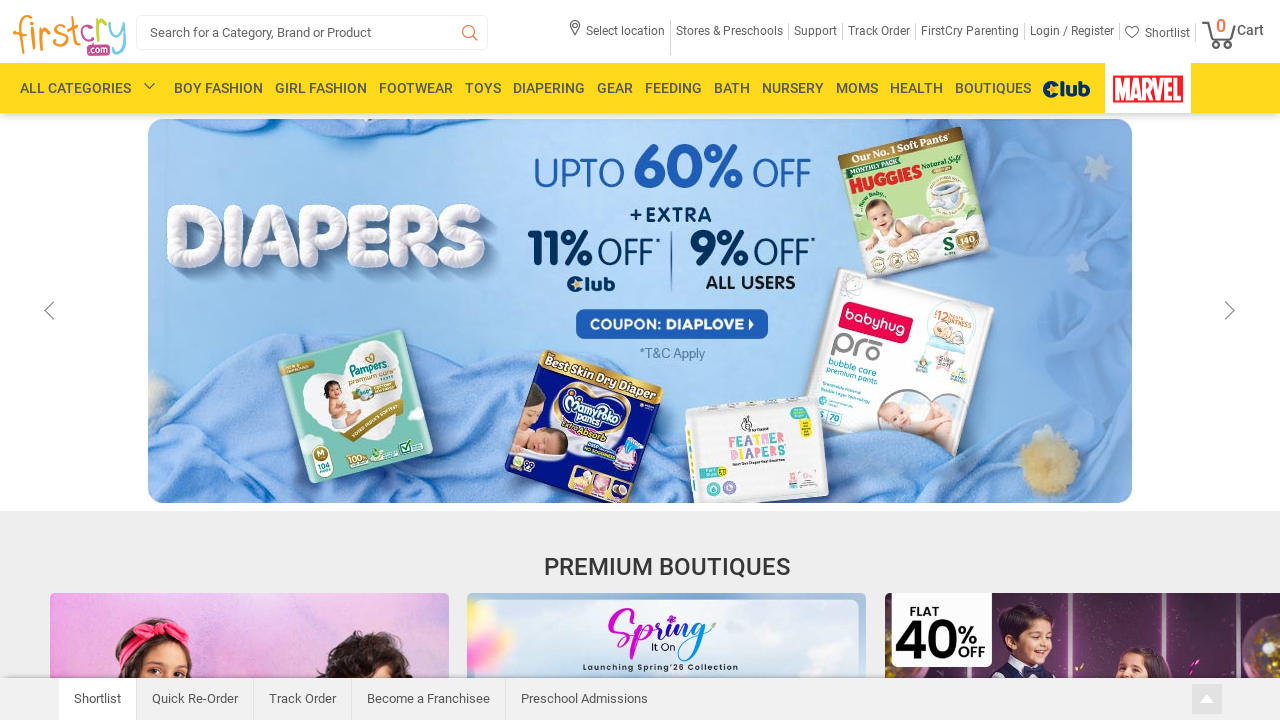

Waited for search box element to load using CSS selector #search_box
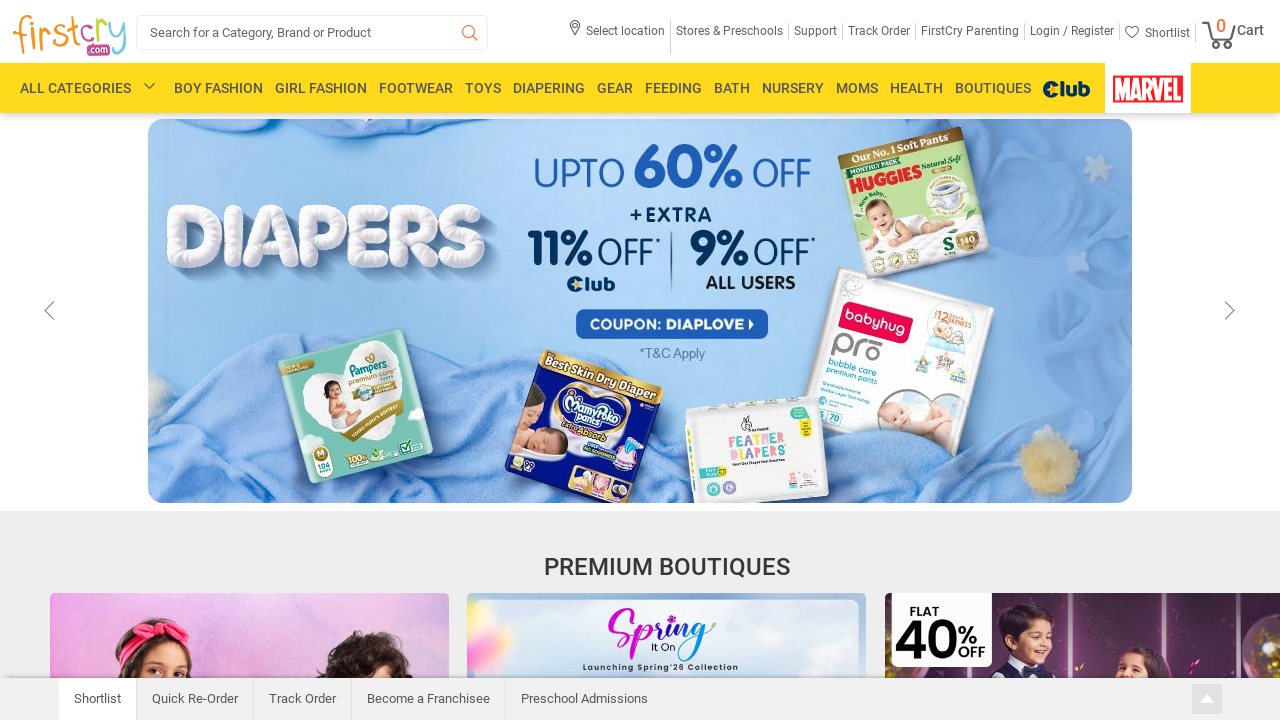

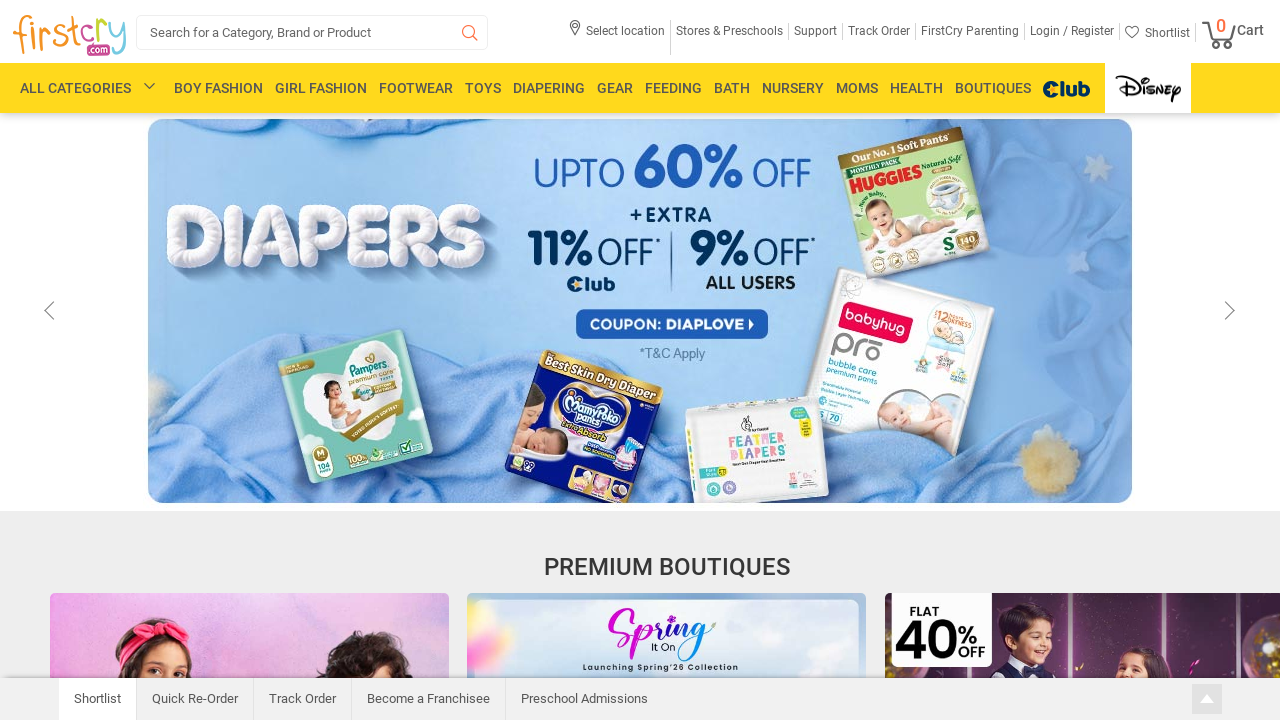